Tests browser navigation functionality including navigating to different pages, resizing the browser window, and using back/forward navigation controls.

Starting URL: https://kristinek.github.io/site/tasks/locators_different

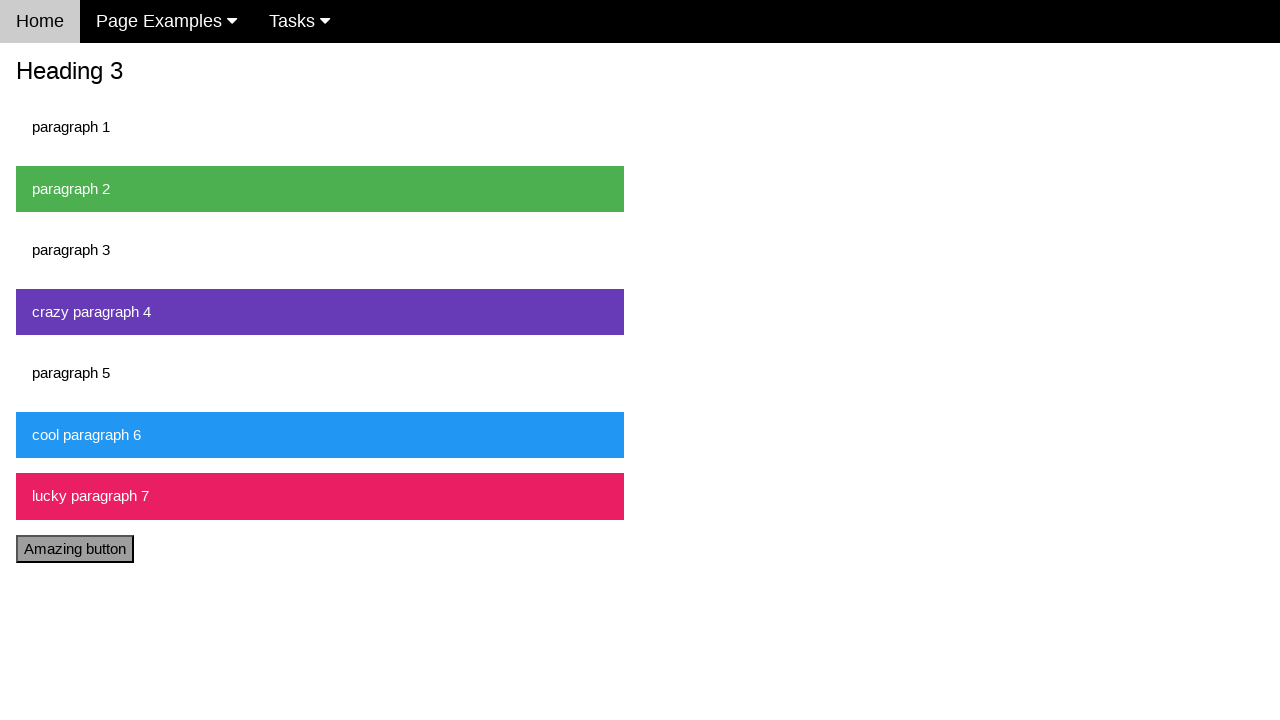

Navigated to actions page
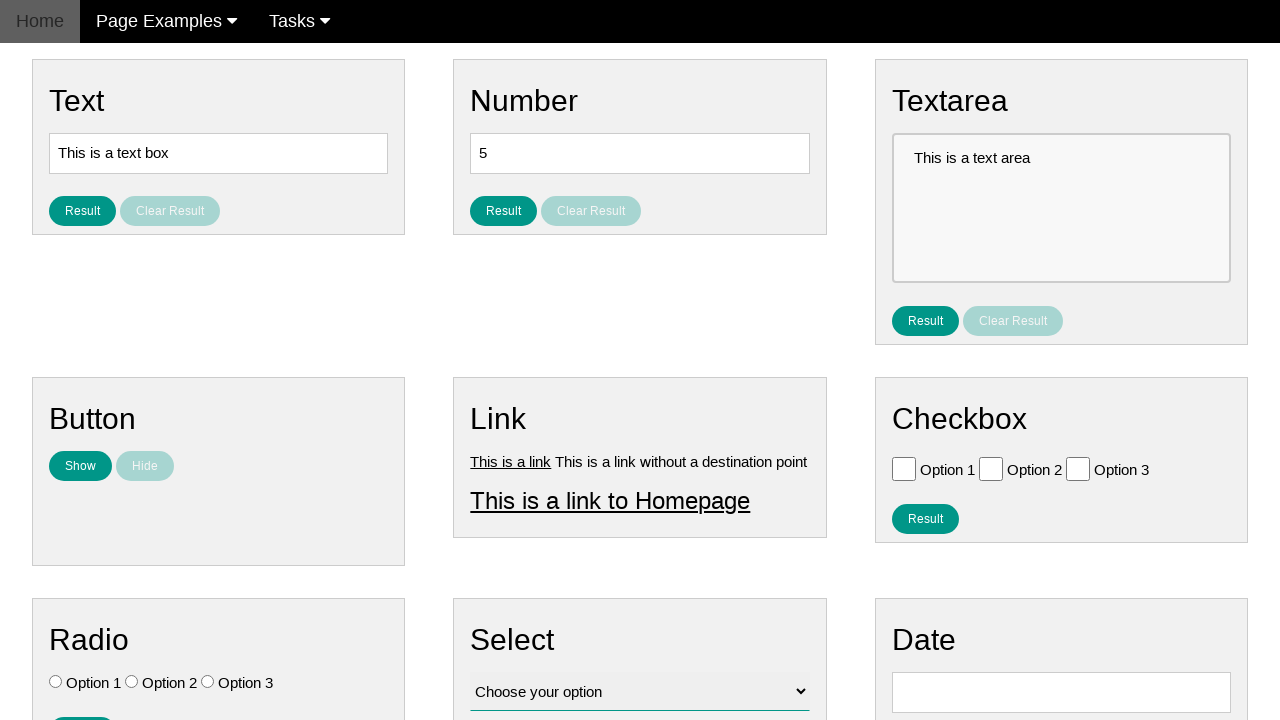

Resized browser window to 800x600
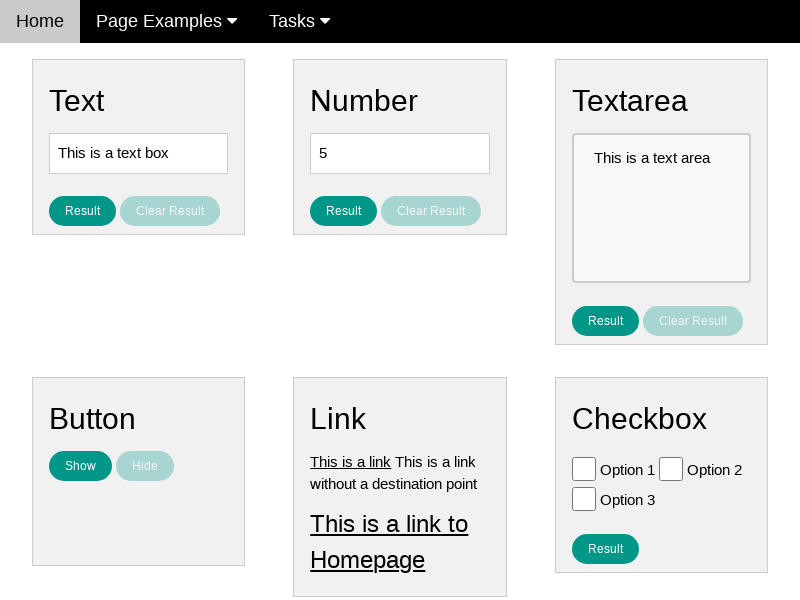

Navigated to locators page
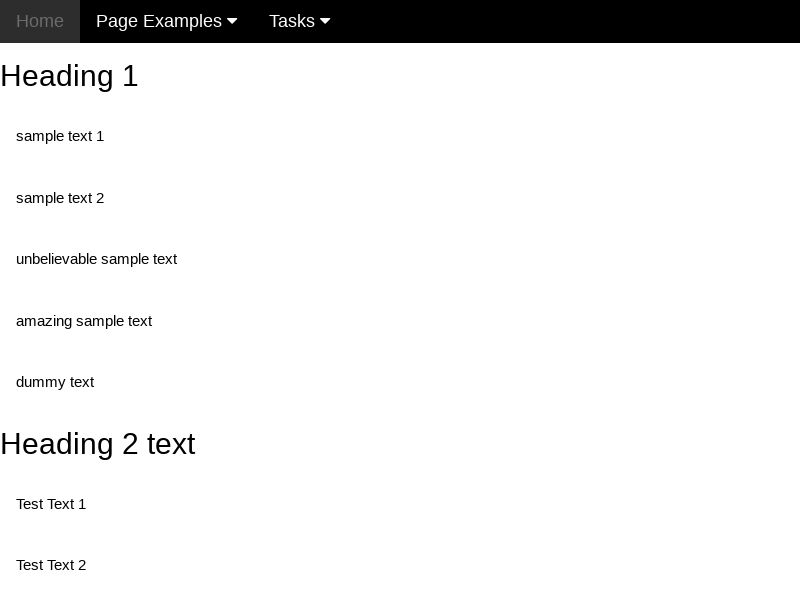

Used back navigation to return to actions page
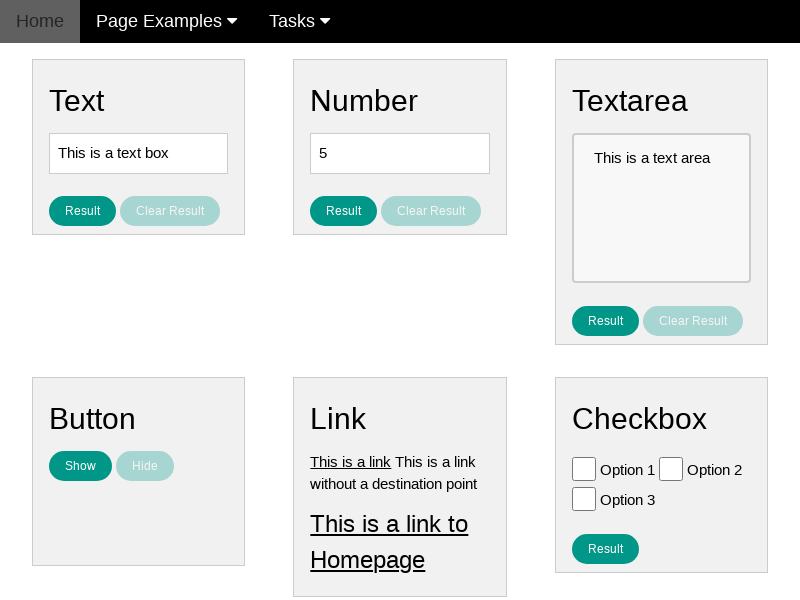

Used forward navigation to return to locators page
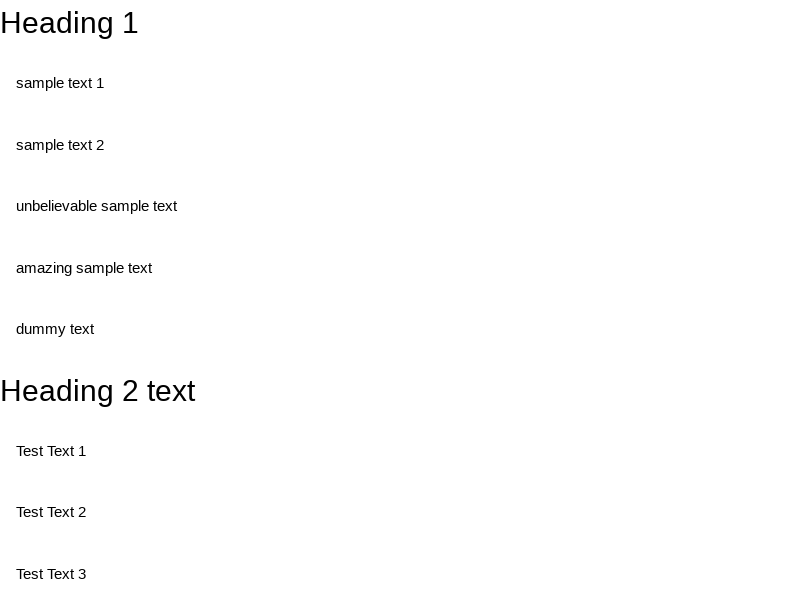

Waited for page to fully load (domcontentloaded)
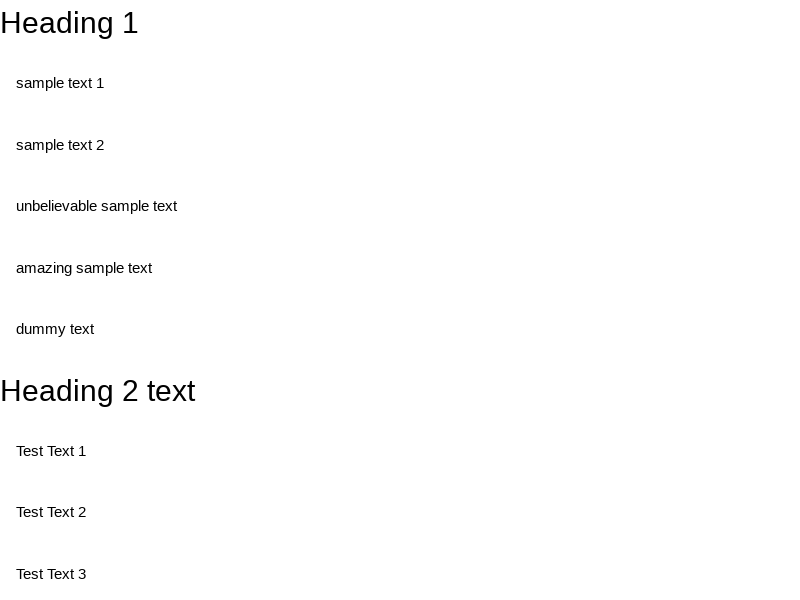

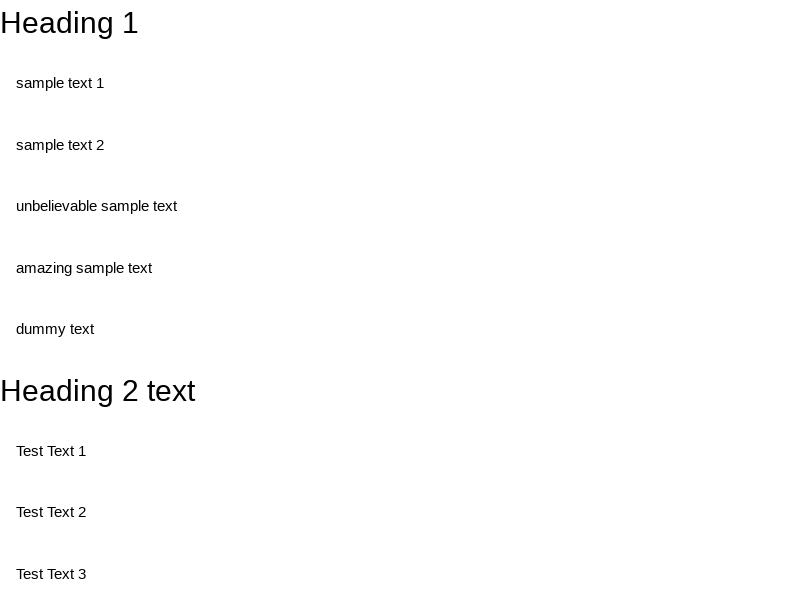